Tests JavaScript confirm dialog dismissal by clicking a button that triggers a confirm alert, dismissing it with Cancel, and verifying the result message does not contain "successfuly"

Starting URL: https://testcenter.techproeducation.com/index.php?page=javascript-alerts

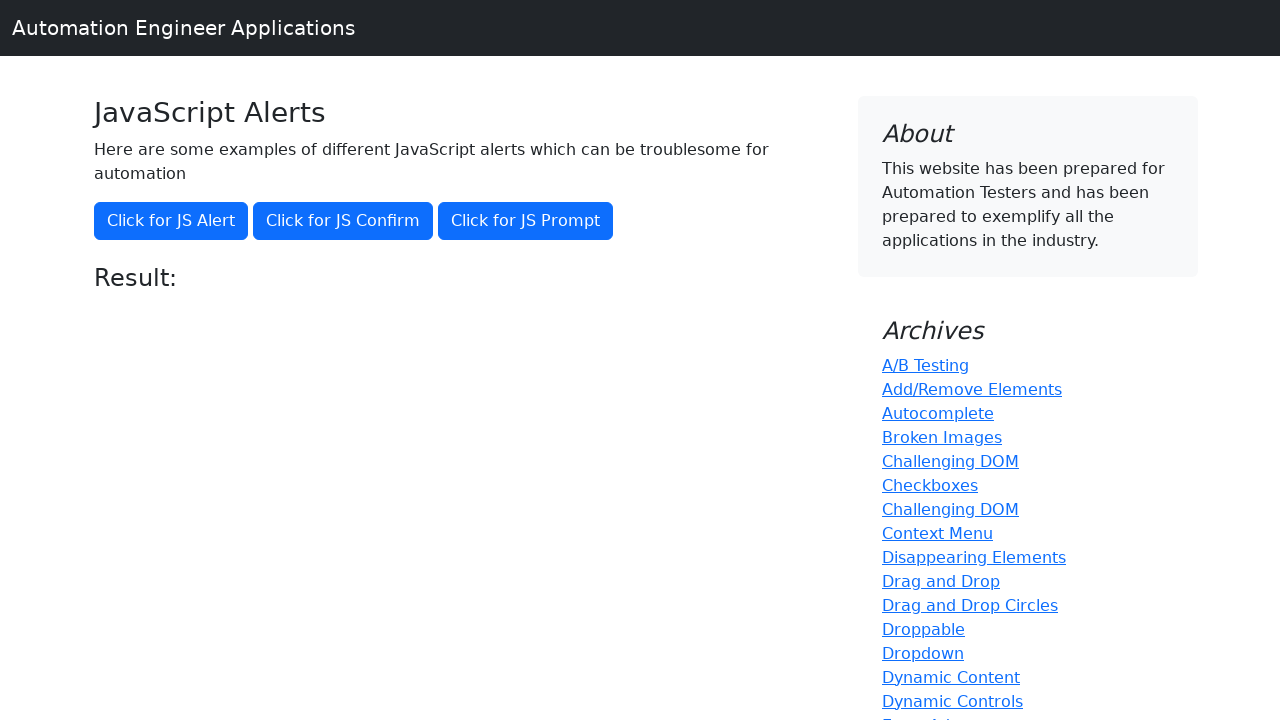

Set up dialog handler to dismiss confirm alert
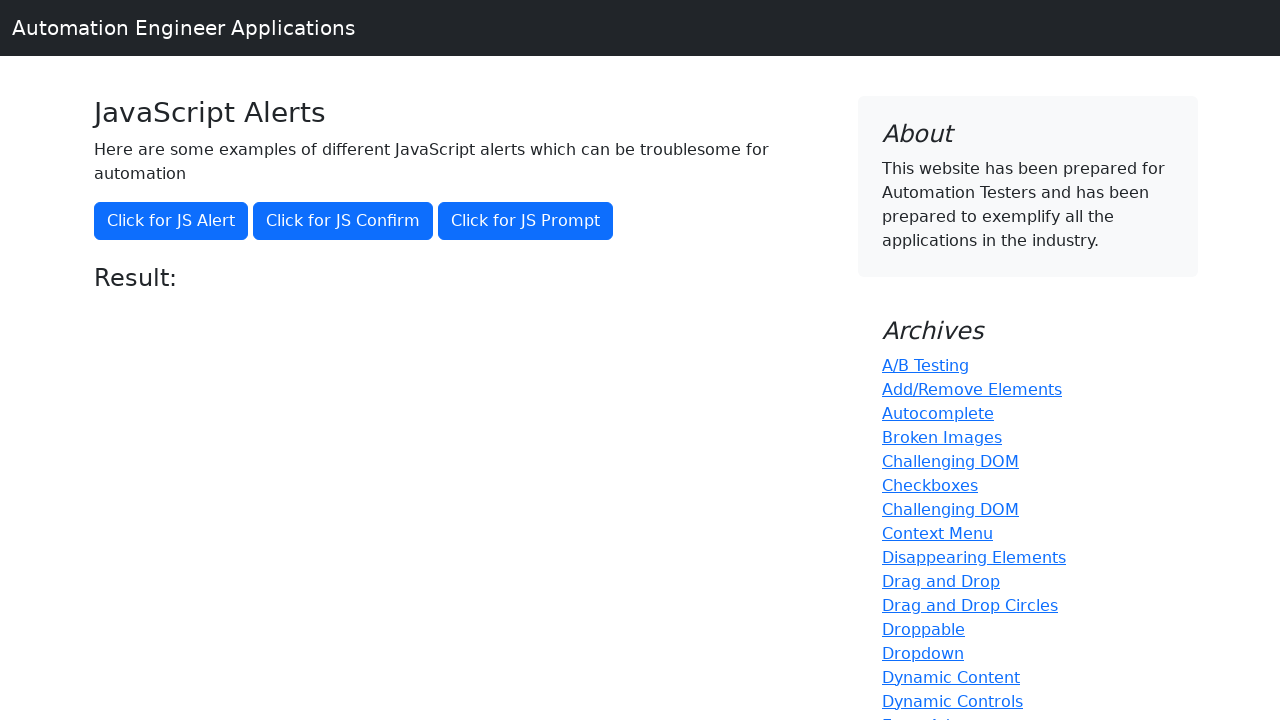

Clicked button to trigger JavaScript confirm dialog at (343, 221) on button[onclick='jsConfirm()']
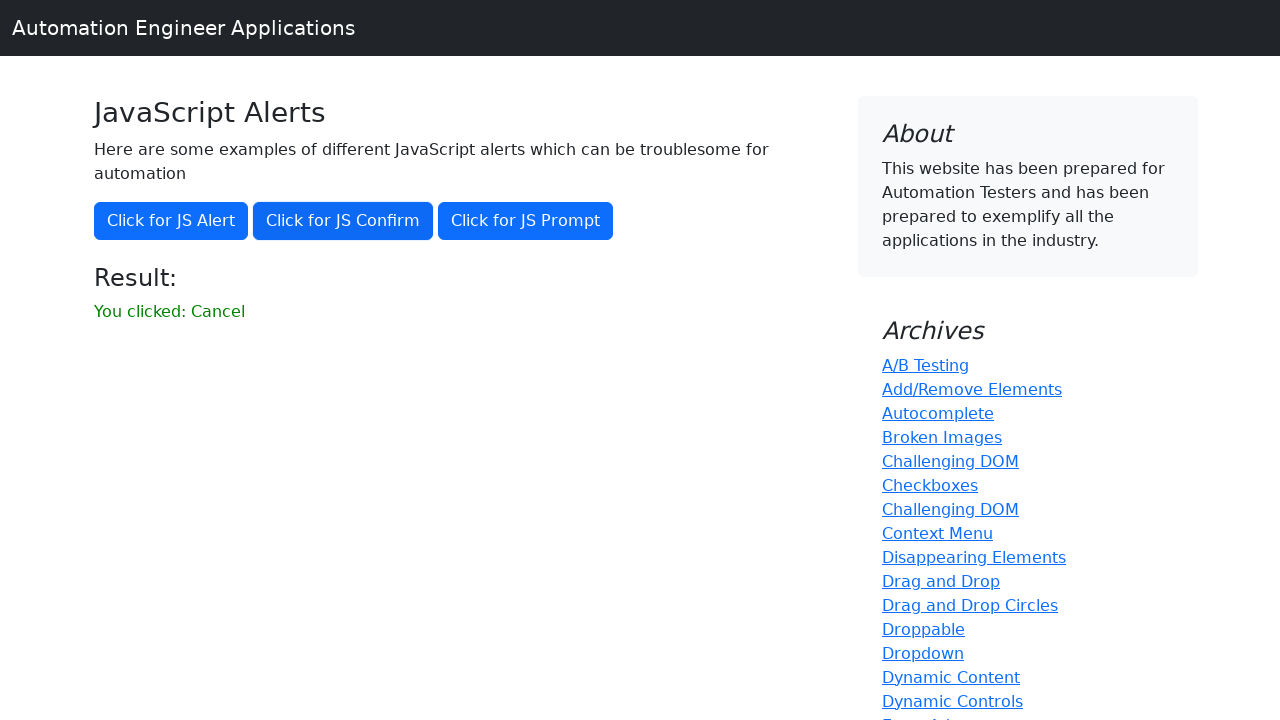

Result message element loaded
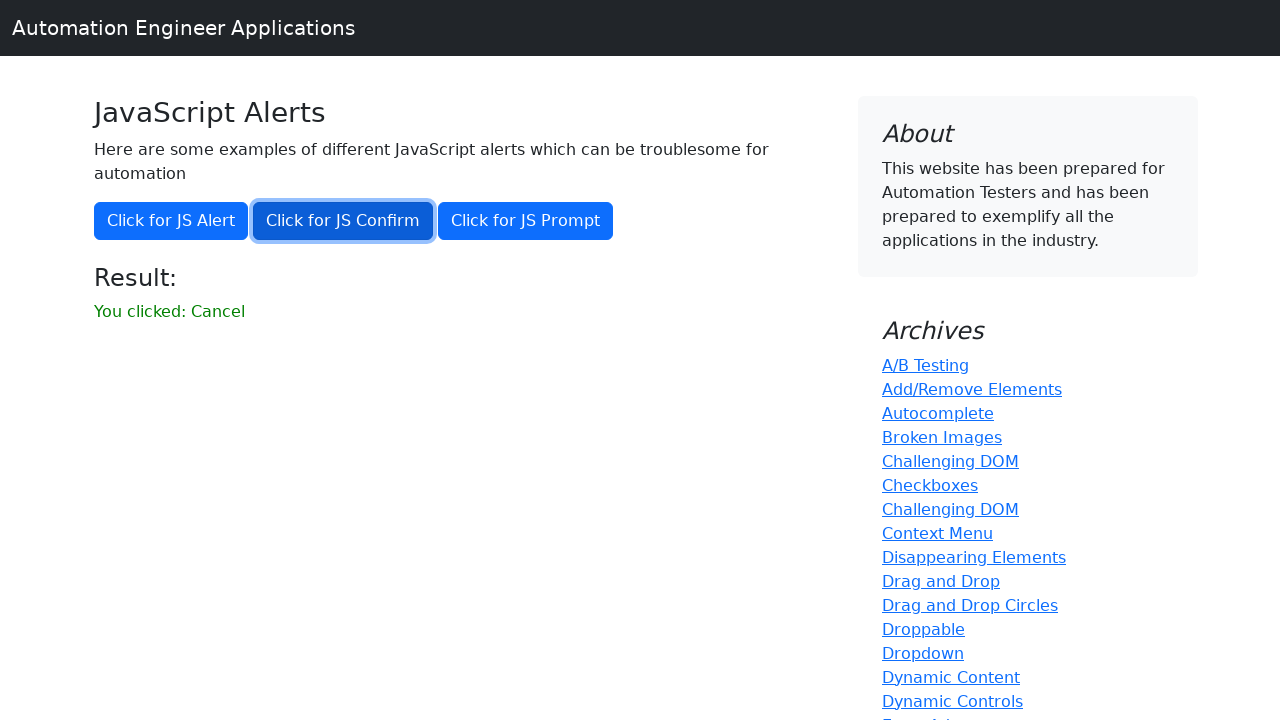

Retrieved result text: You clicked: Cancel
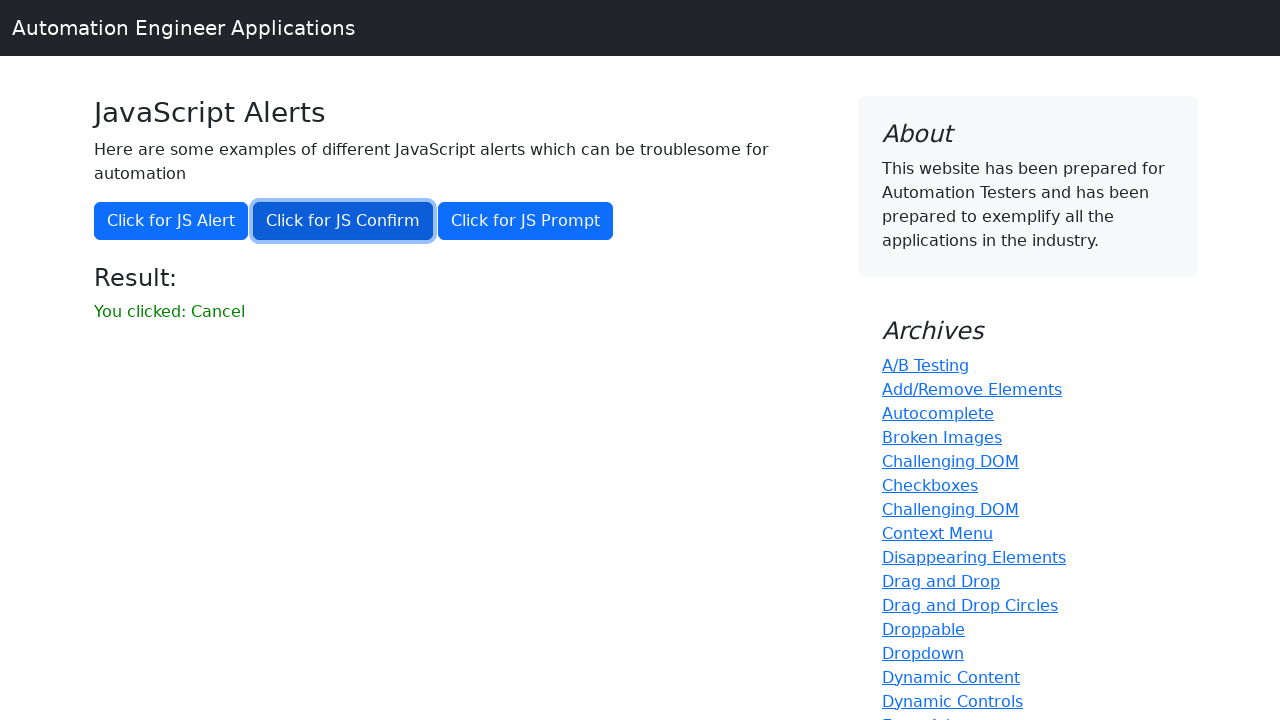

Verified that result text does not contain 'successfuly'
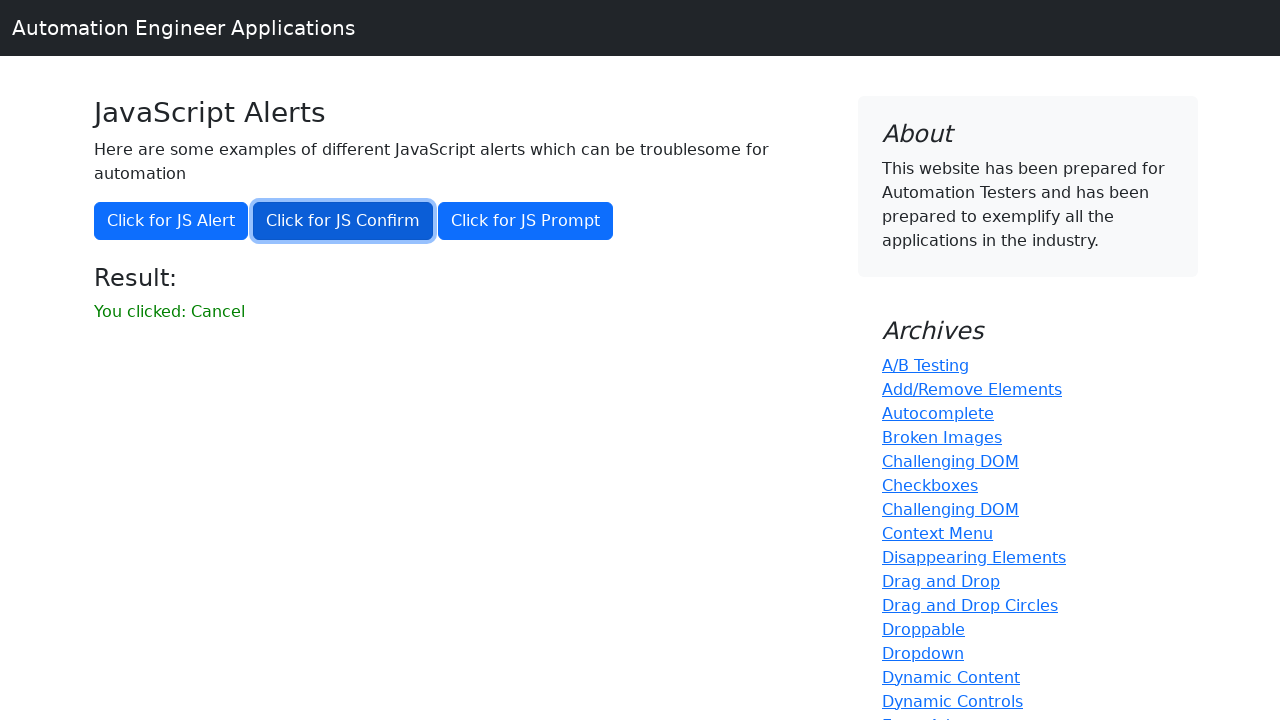

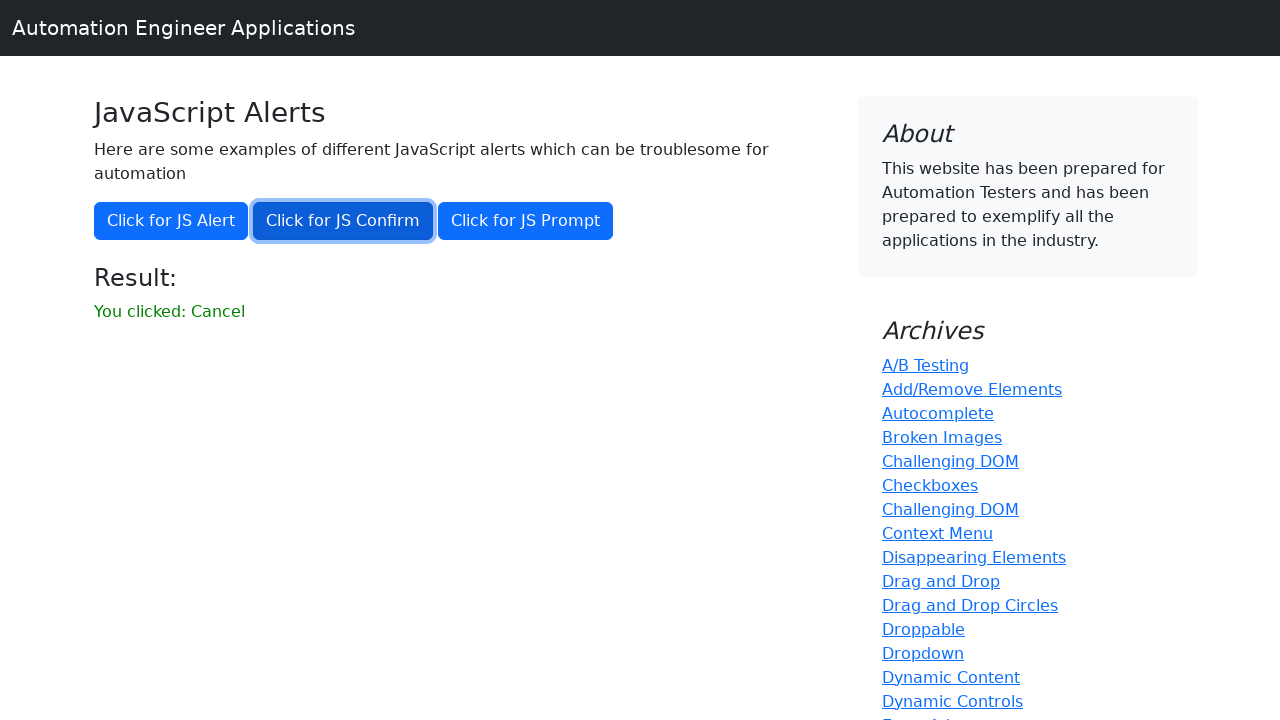